Tests drag and drop functionality by dragging an element and dropping it onto a target area within an iframe

Starting URL: https://jqueryui.com/droppable/

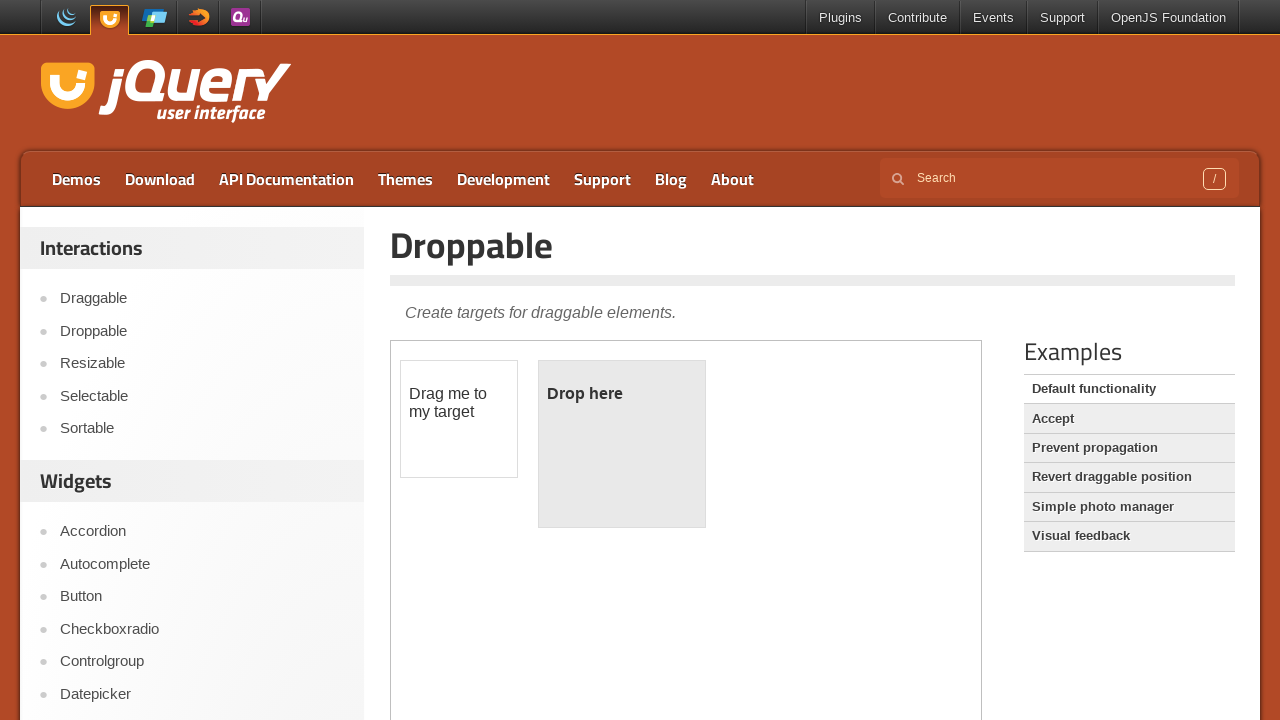

Located the demo iframe containing drag and drop elements
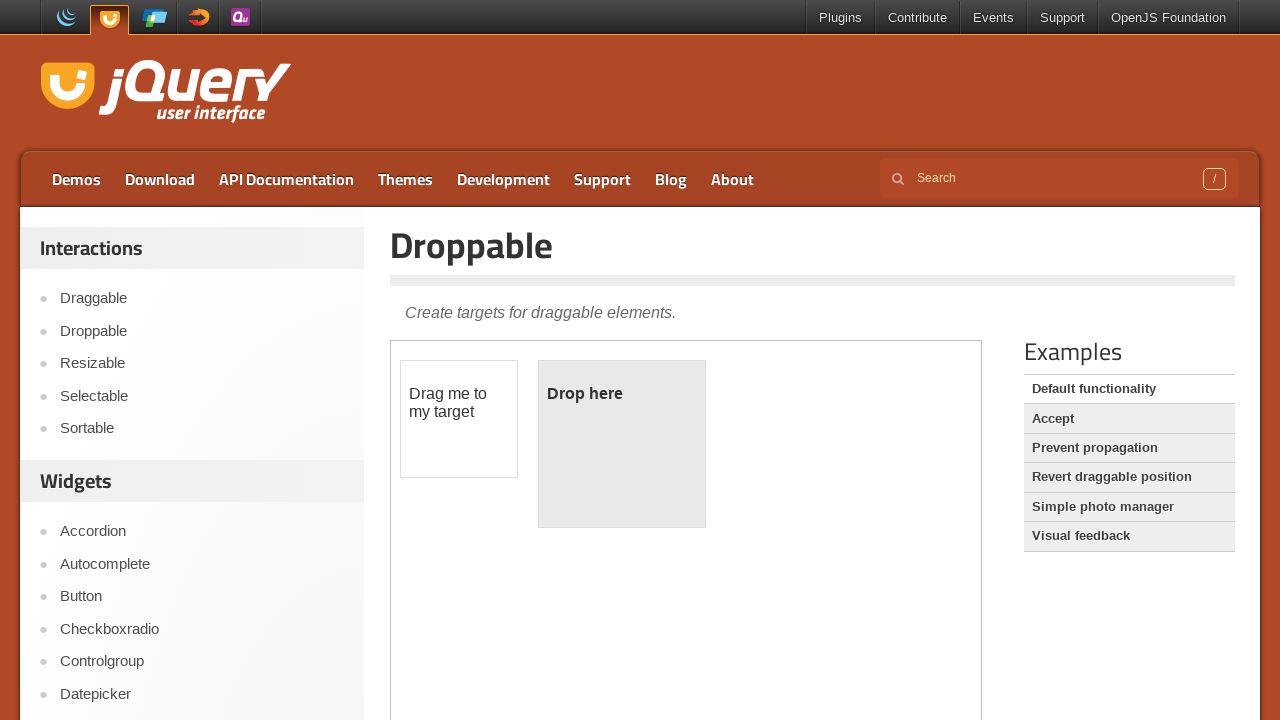

Located the draggable element with id 'draggable'
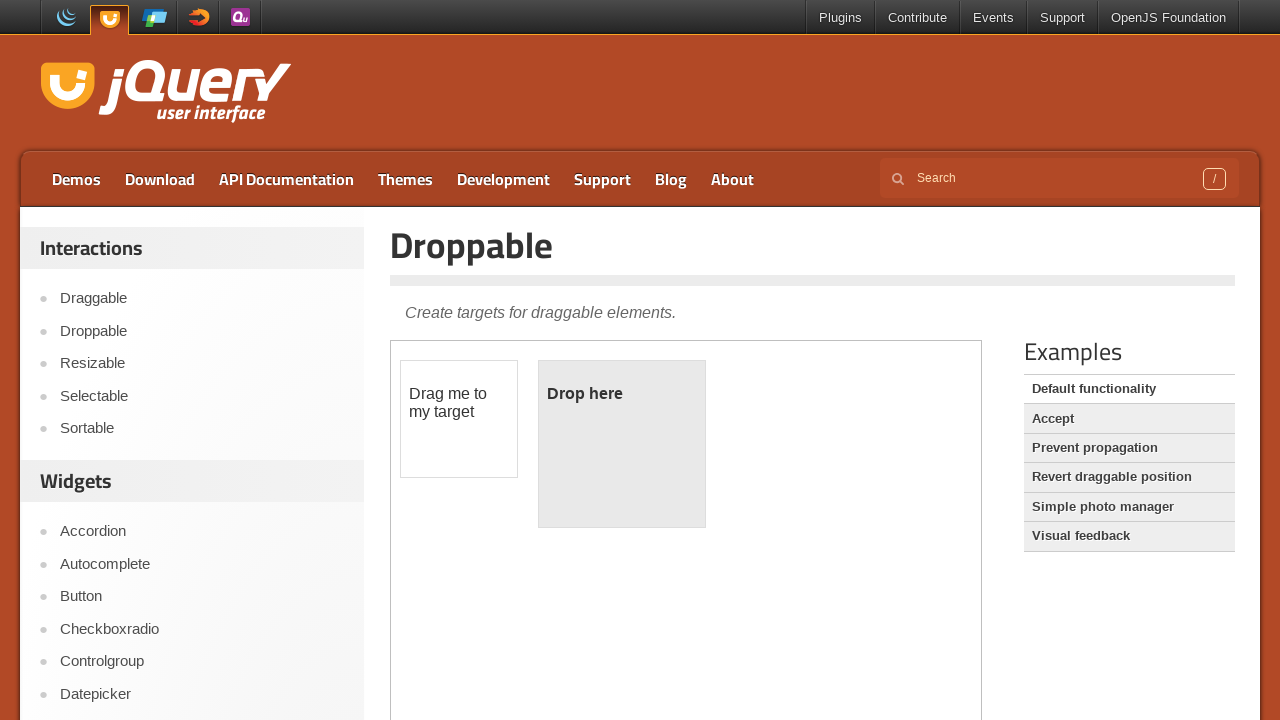

Located the droppable target element with id 'droppable'
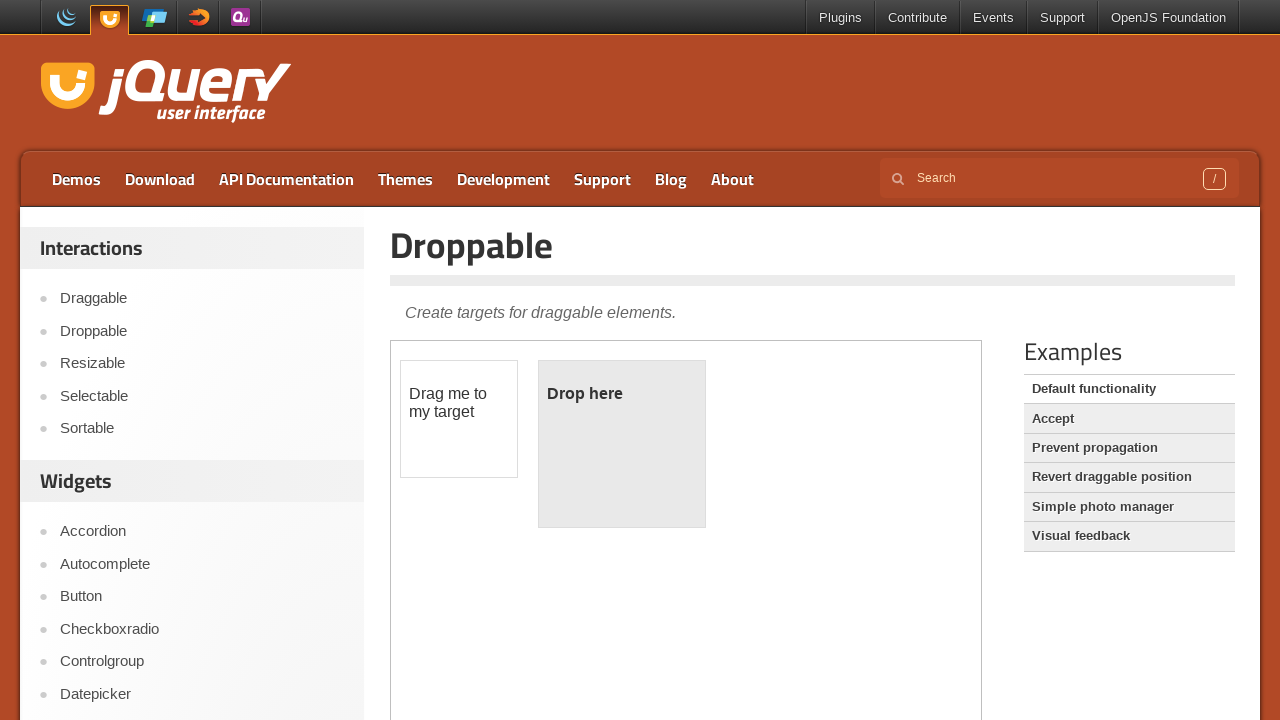

Dragged the draggable element onto the droppable target area at (622, 444)
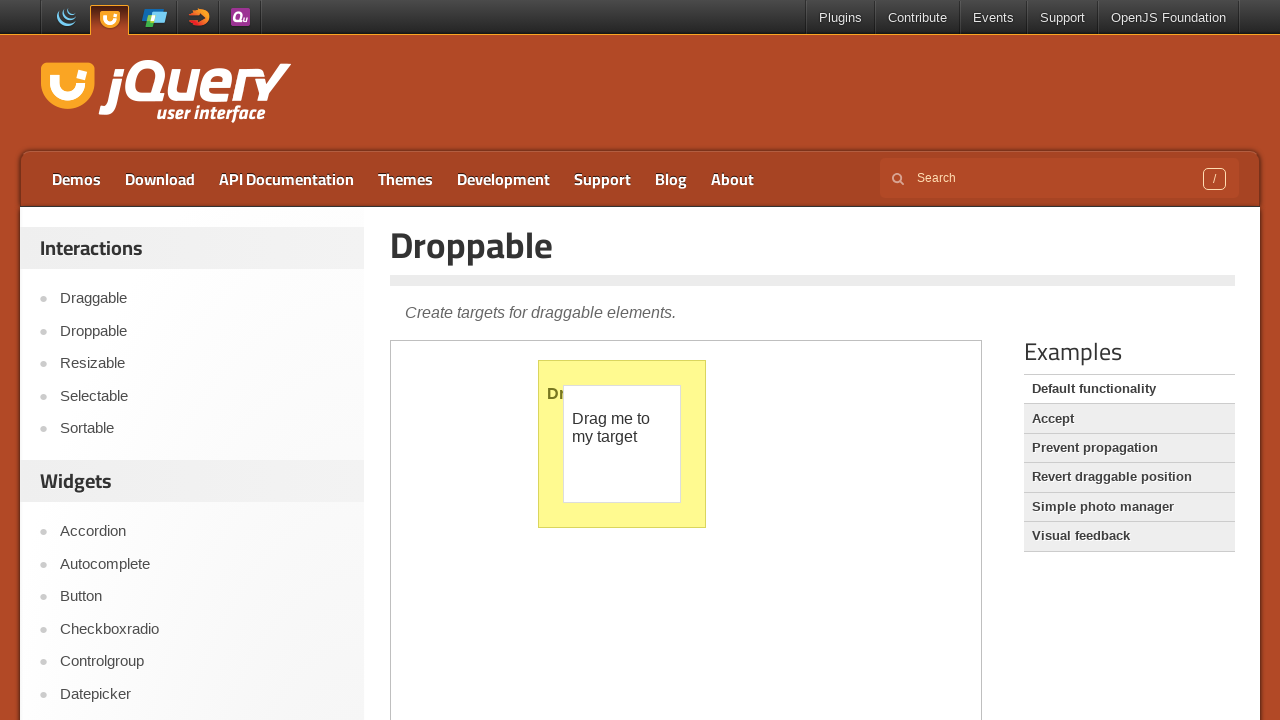

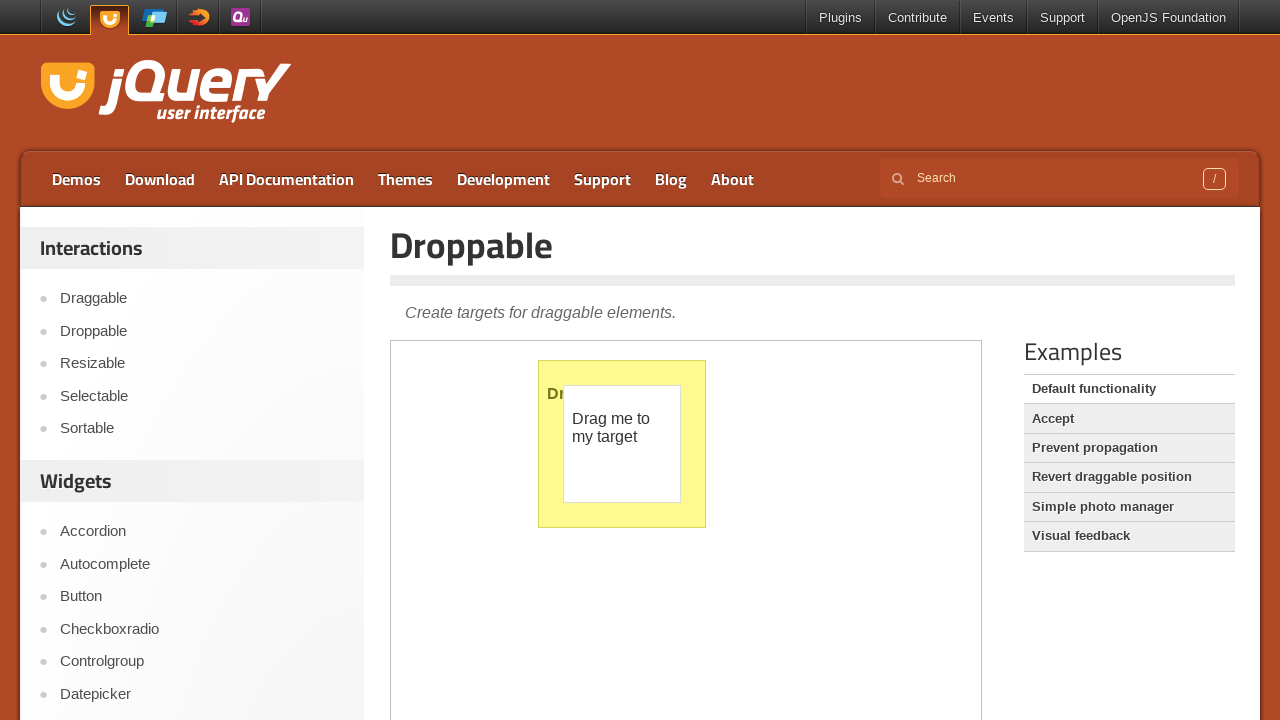